Navigates to webdriver.io homepage and verifies the "Get Started" button element is present

Starting URL: https://webdriver.io/

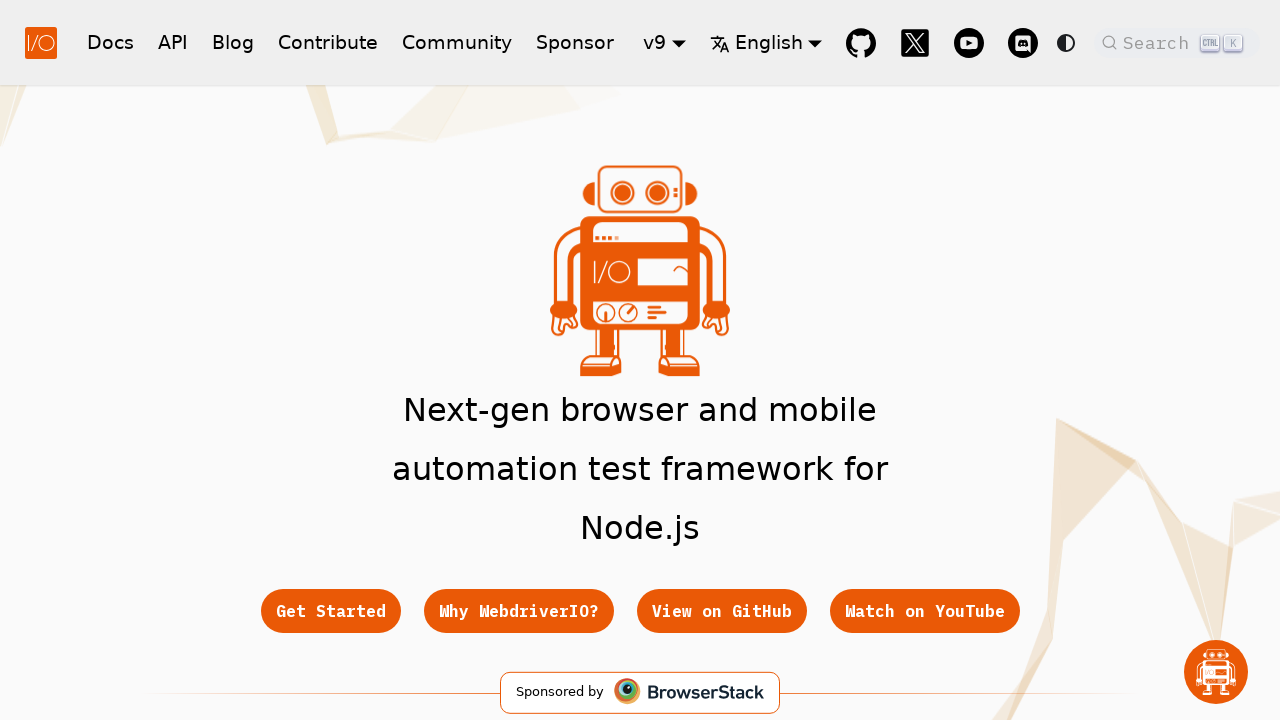

Navigated to webdriver.io homepage
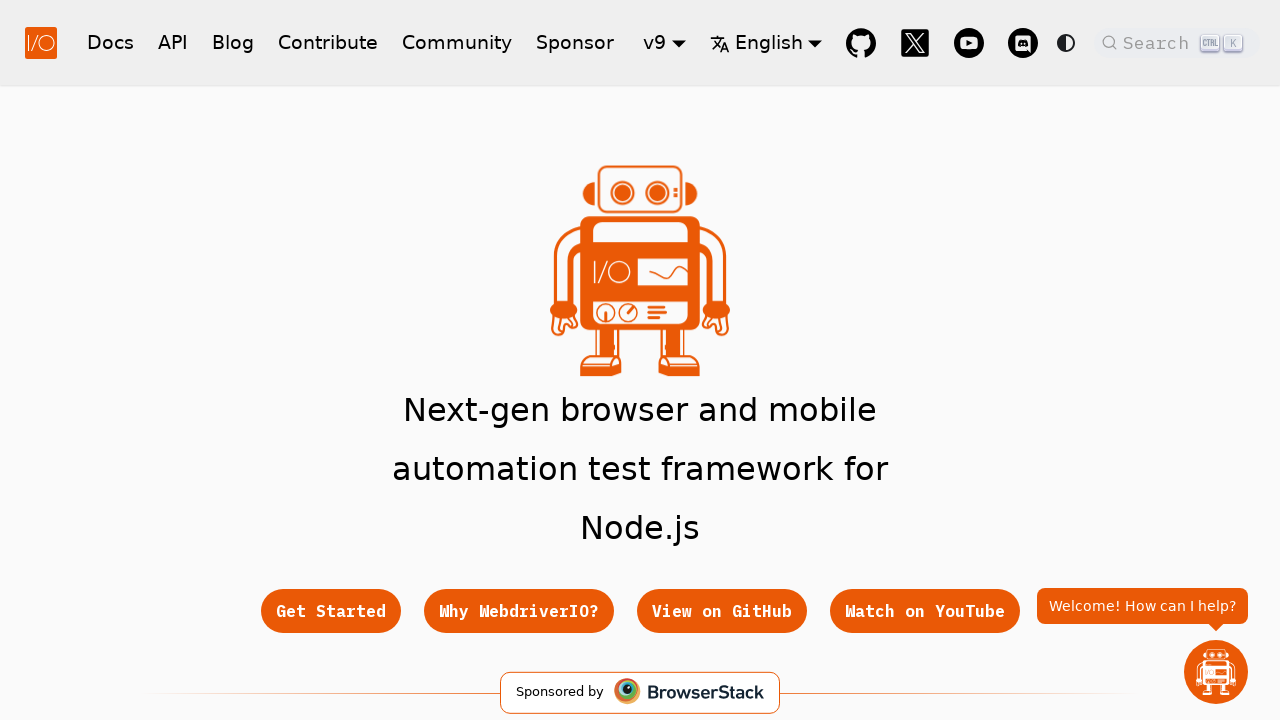

Get Started button element is present and visible
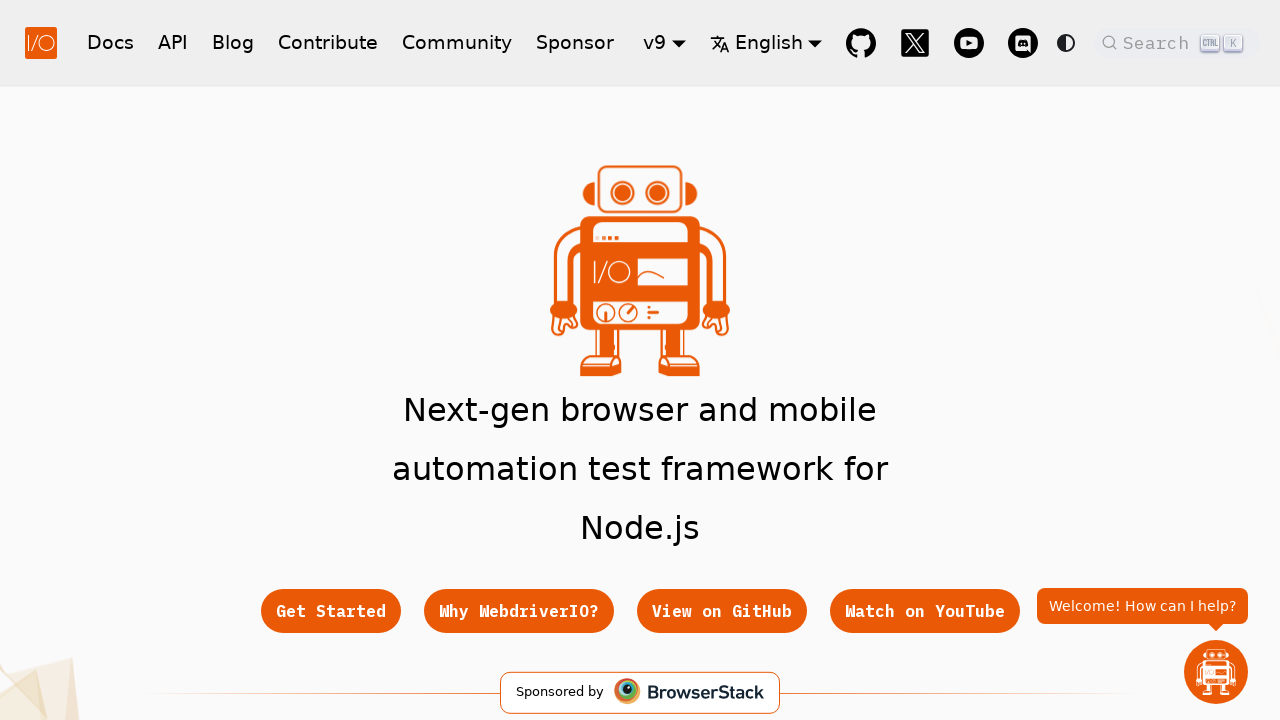

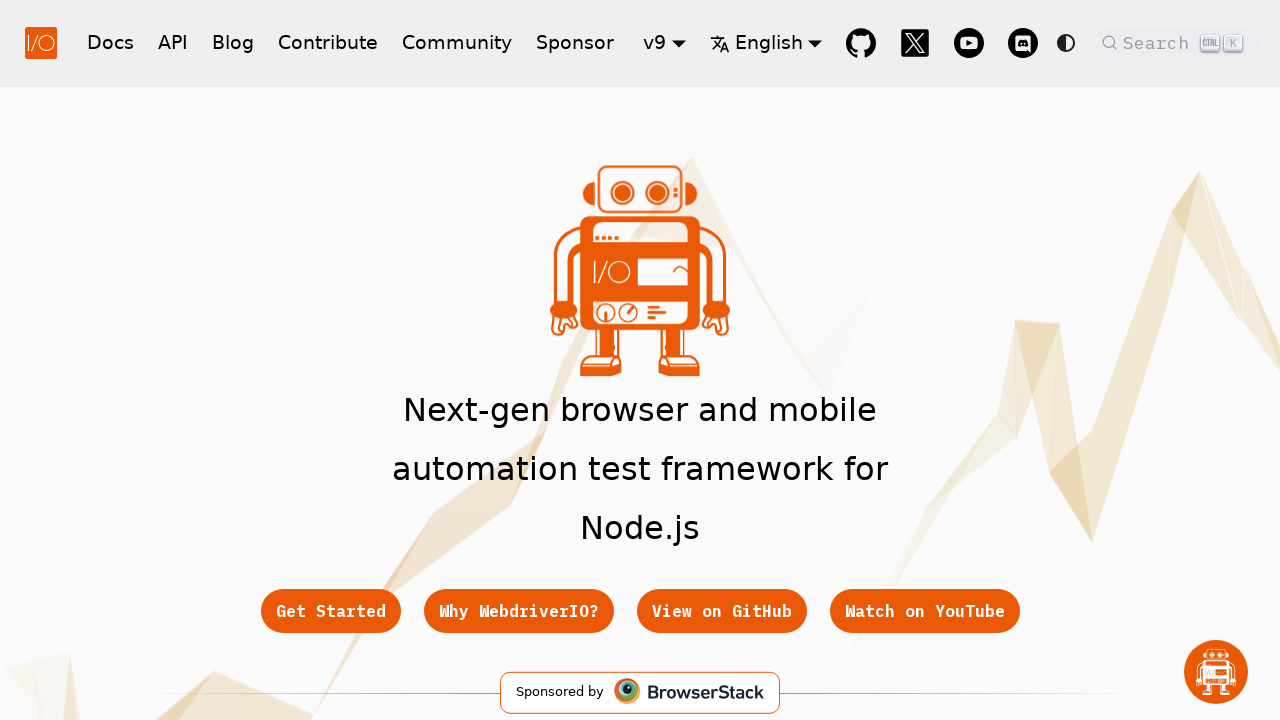